Navigates to the Context Menu page and tests right-click context menu functionality with alert handling

Starting URL: https://the-internet.herokuapp.com

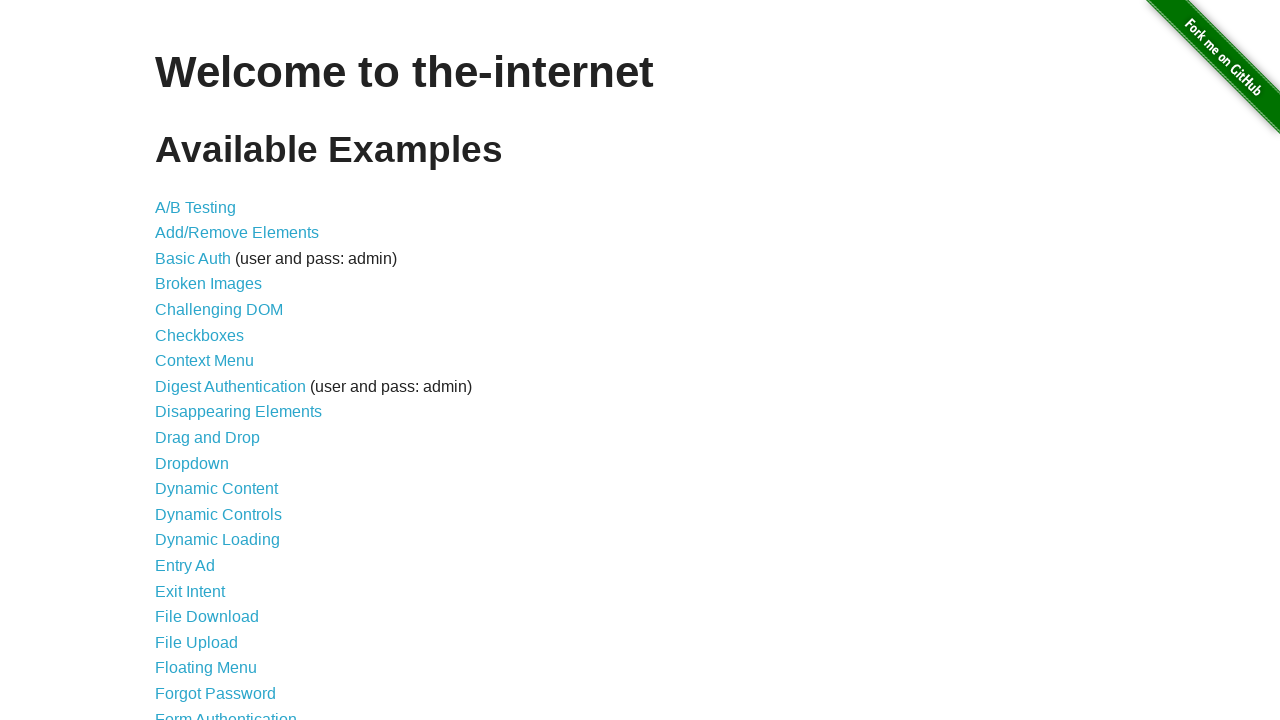

Clicked on Context Menu link at (204, 361) on text=Context Menu
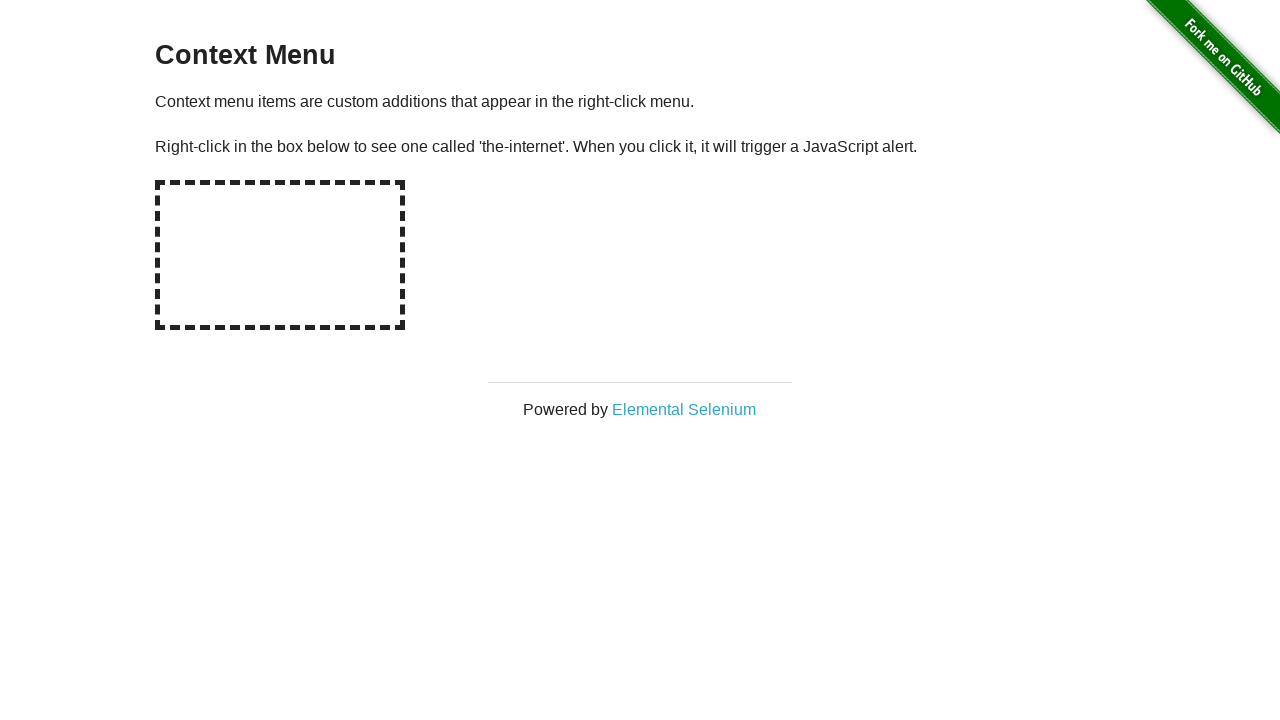

Context Menu page loaded
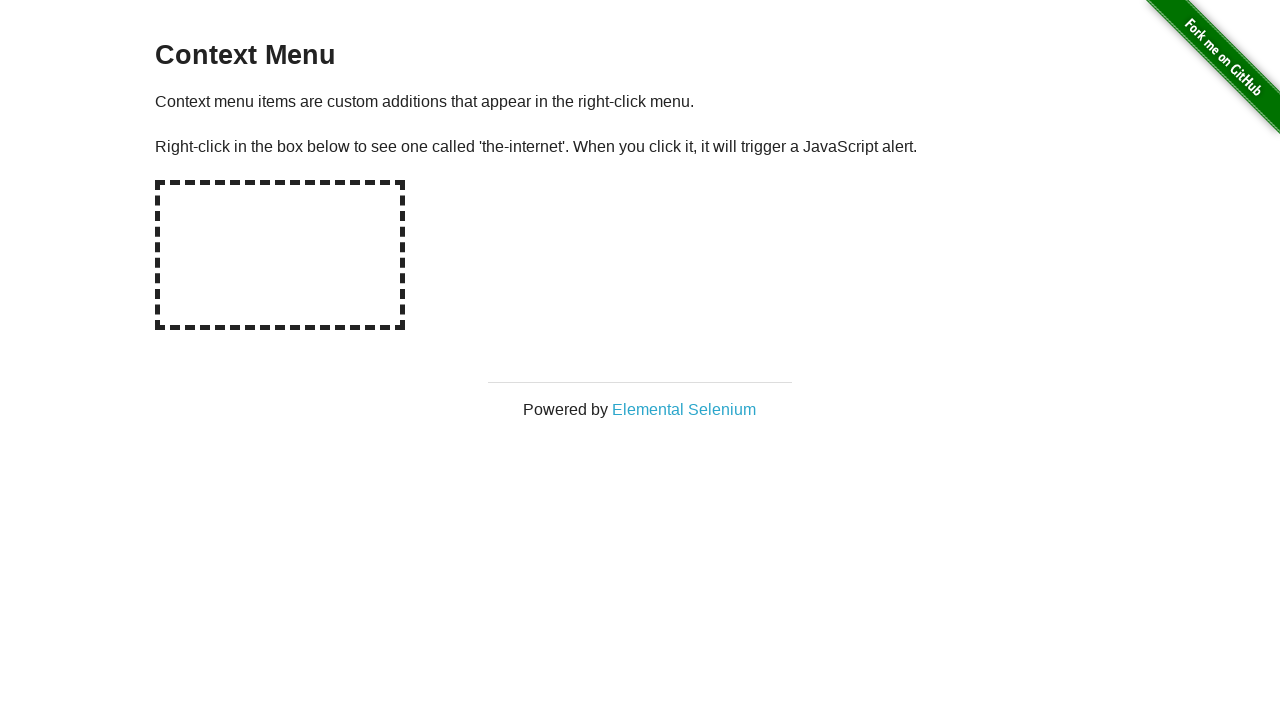

Verified page title is 'Context Menu'
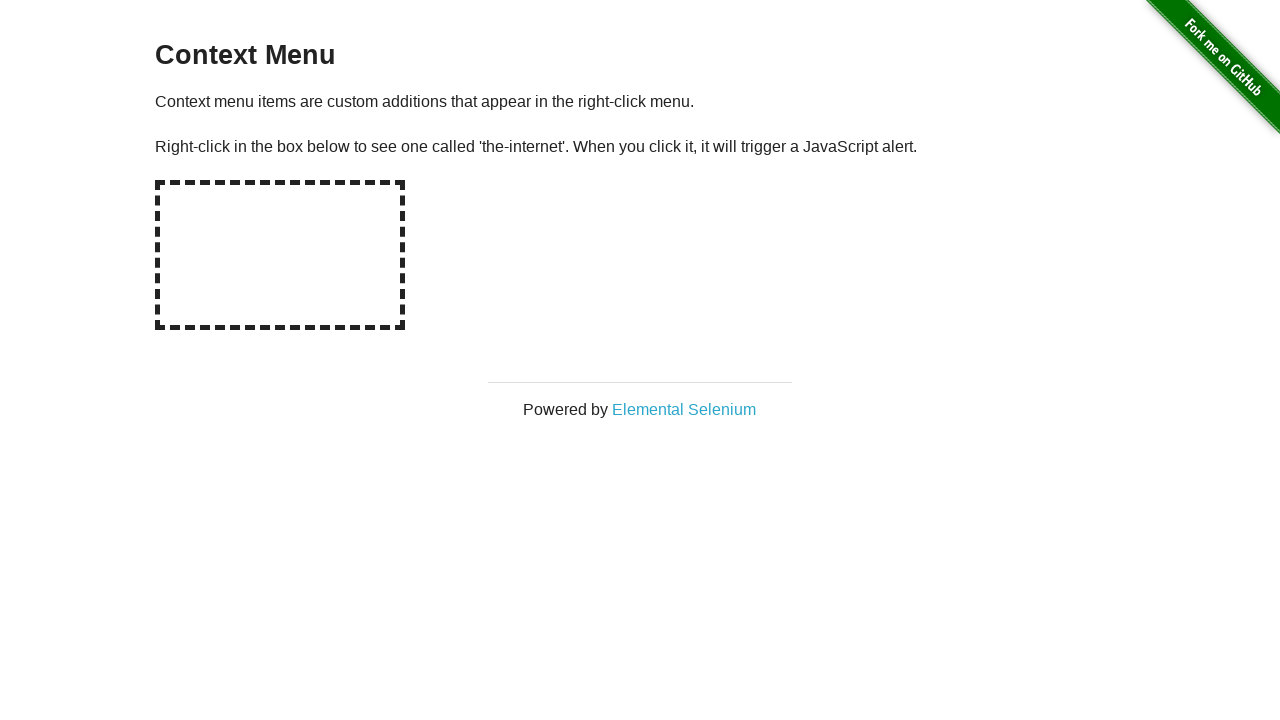

Set up dialog handler to accept alerts
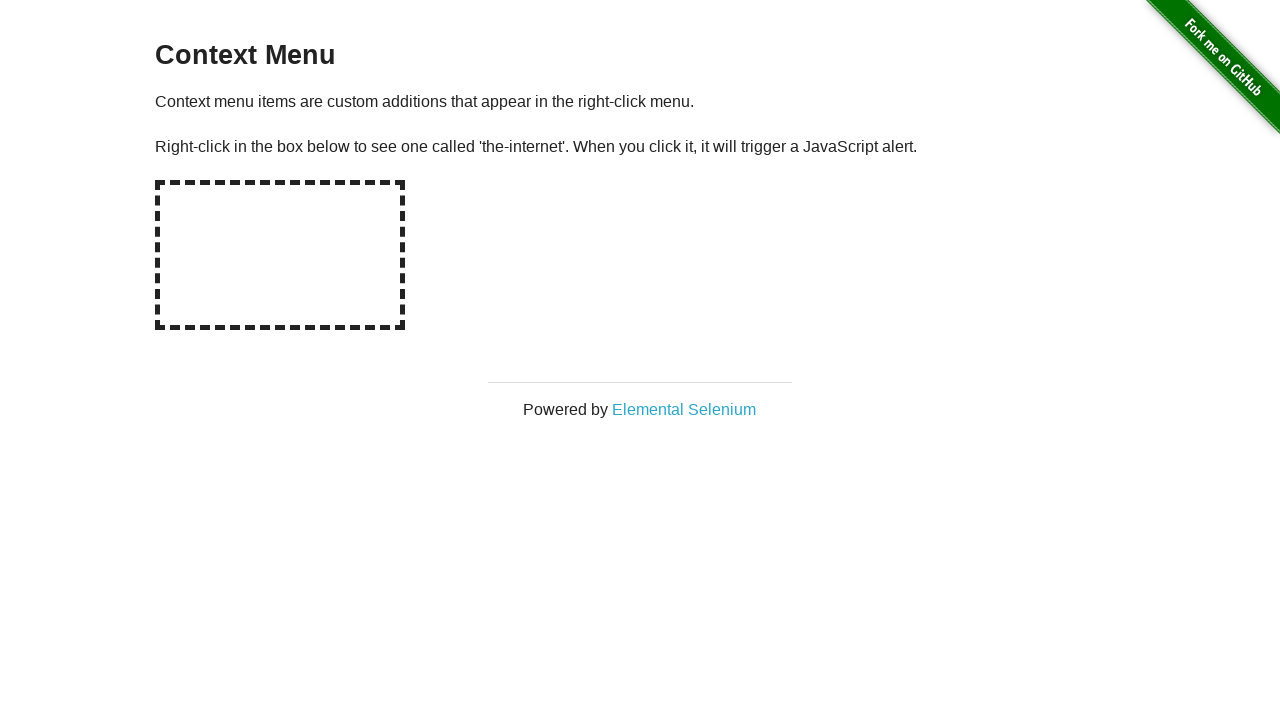

Located the hot-spot element
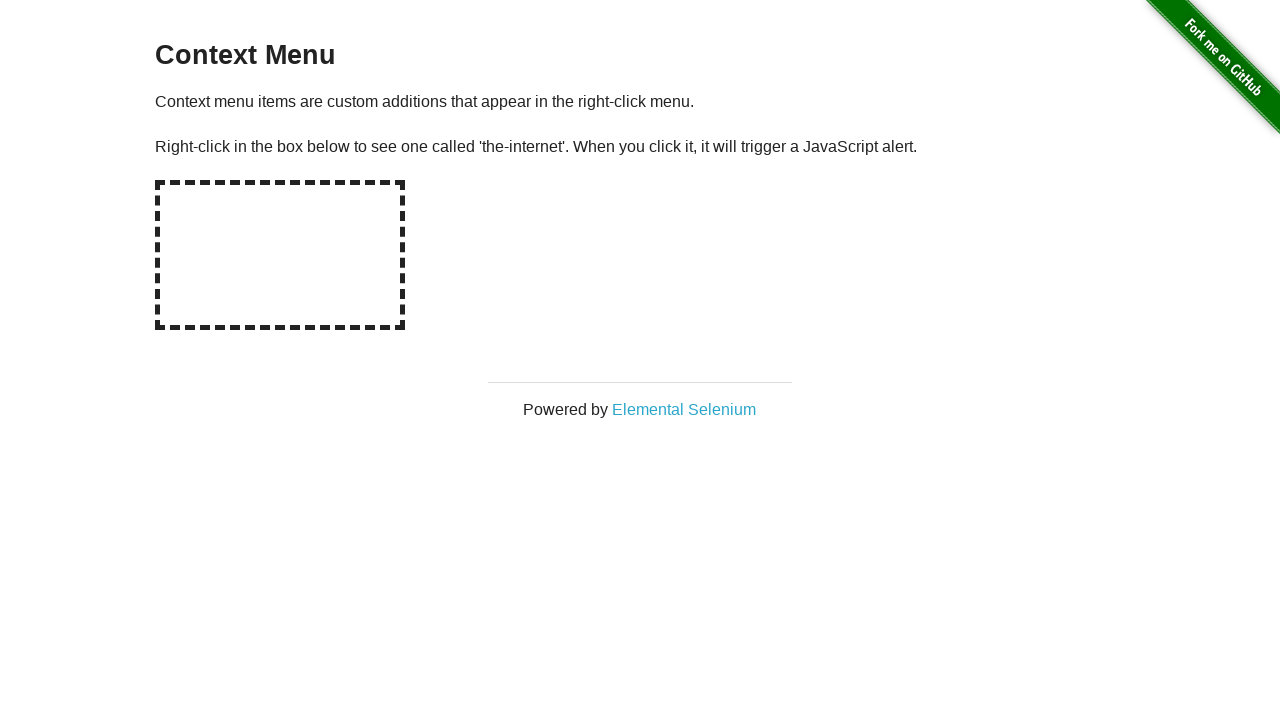

Right-clicked on the hot-spot element at (280, 255) on #hot-spot
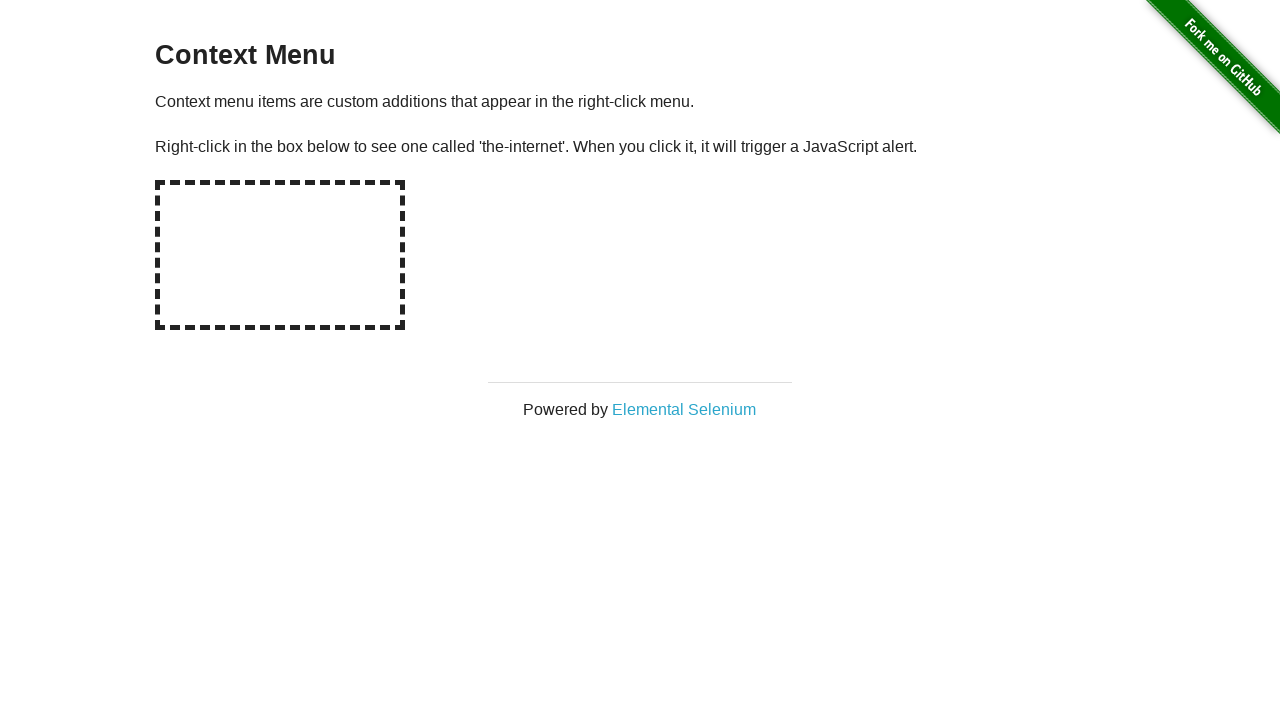

Waited for alert to be handled
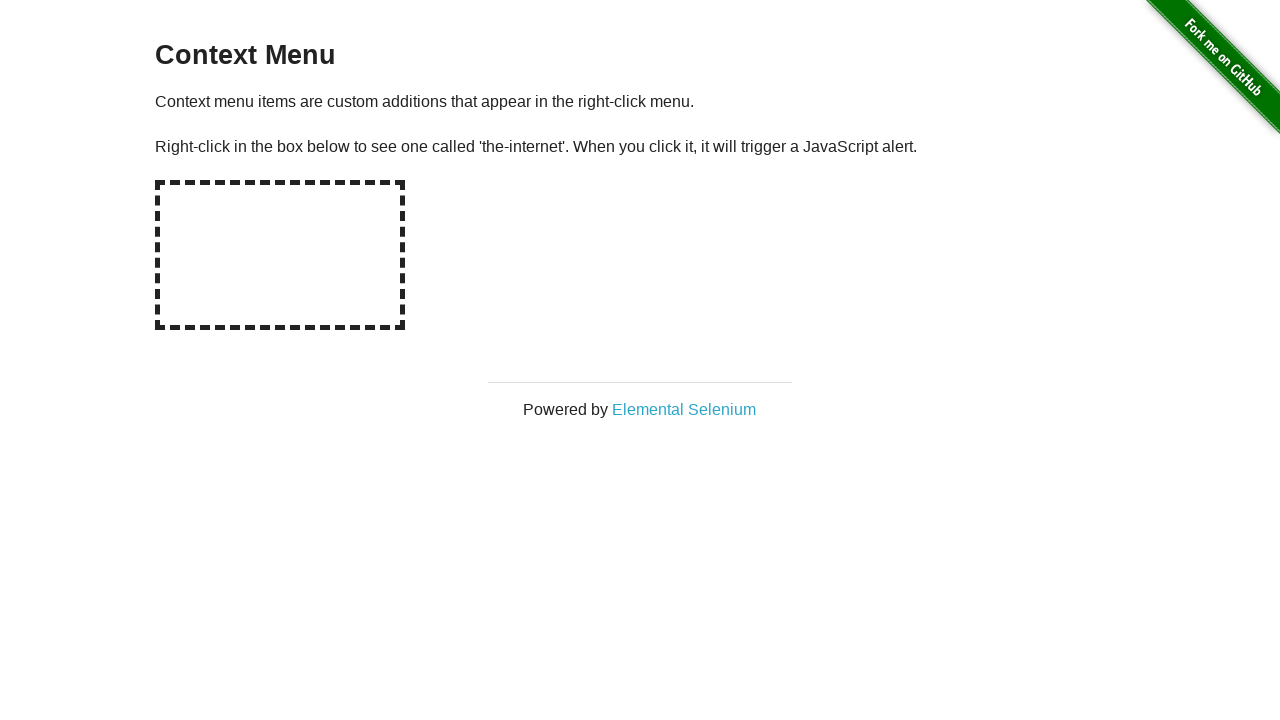

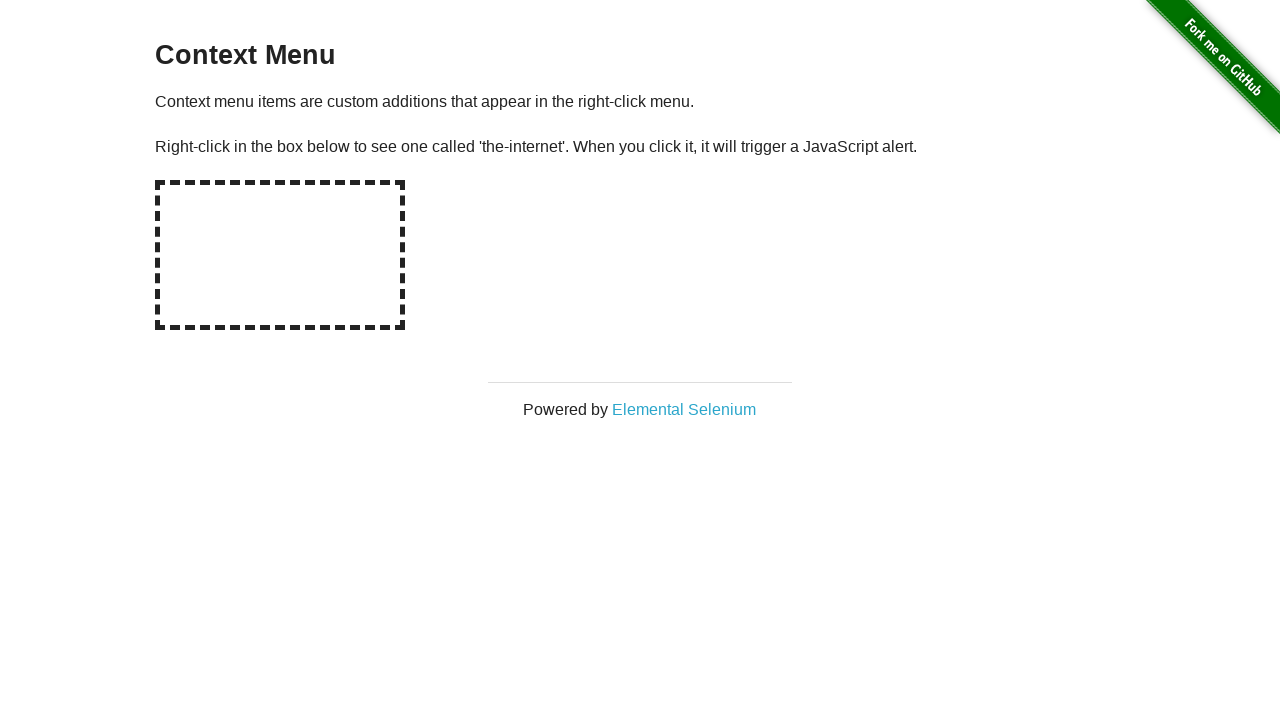